Tests various input field handling operations including typing text, appending to existing text, reading input values, and clearing input fields on a practice website.

Starting URL: https://letcode.in/edit

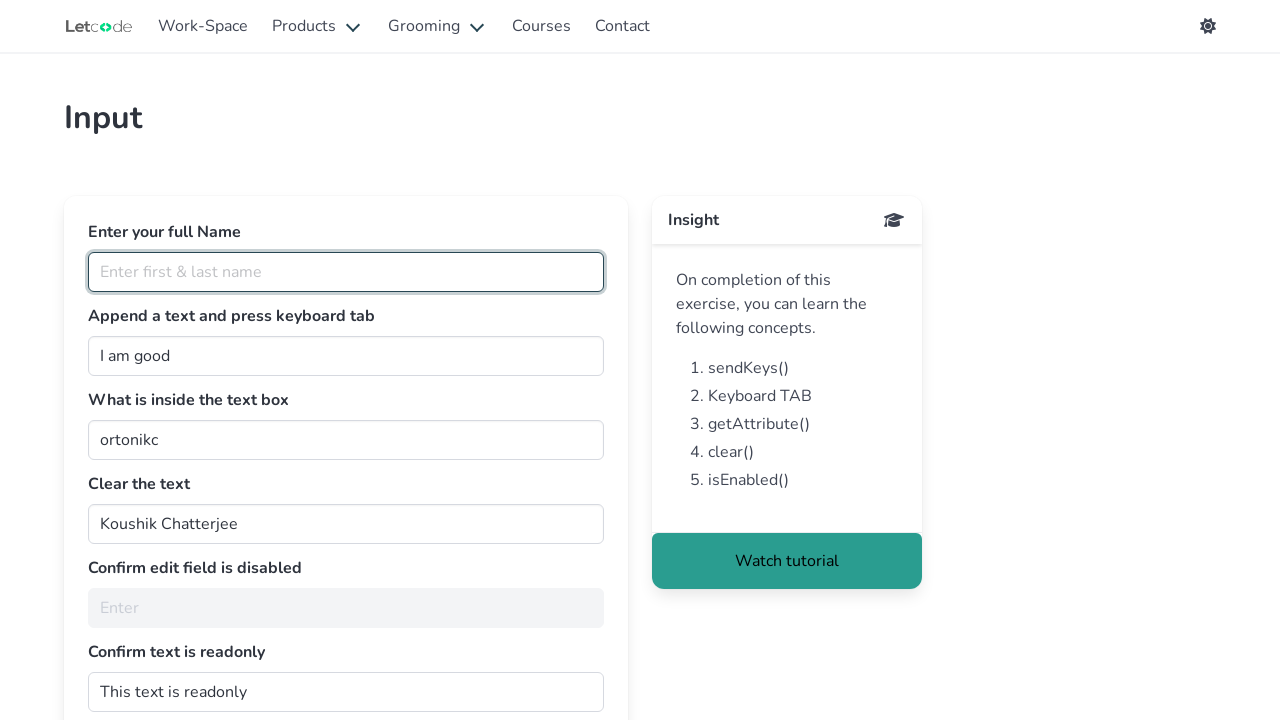

Typed 'Playwright' into the full name input field on #fullName
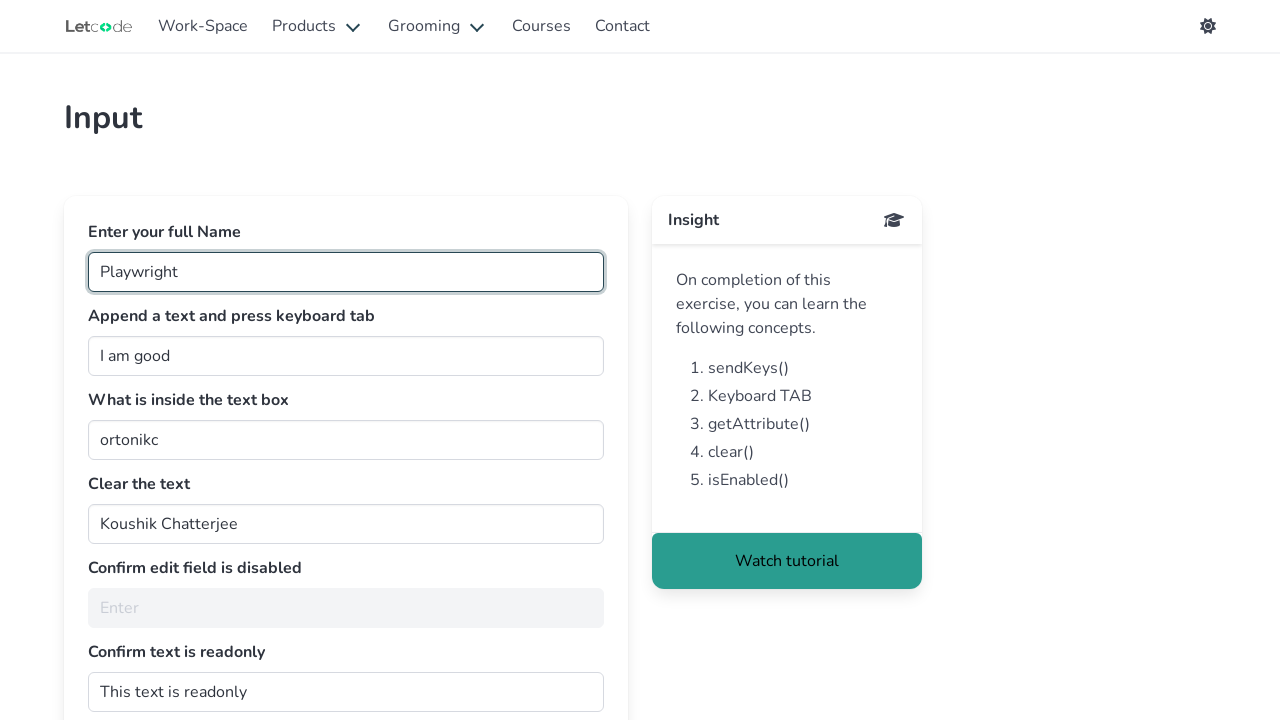

Located the append input field with id 'join'
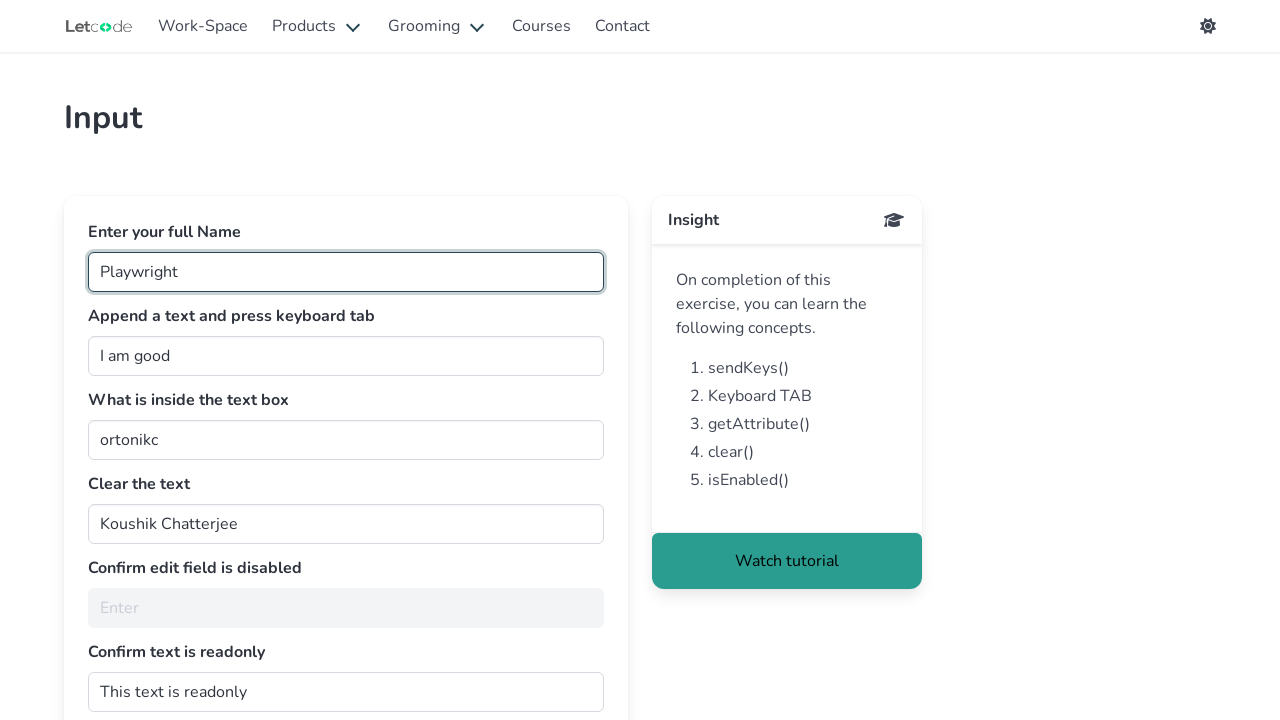

Focused on the append input field on #join
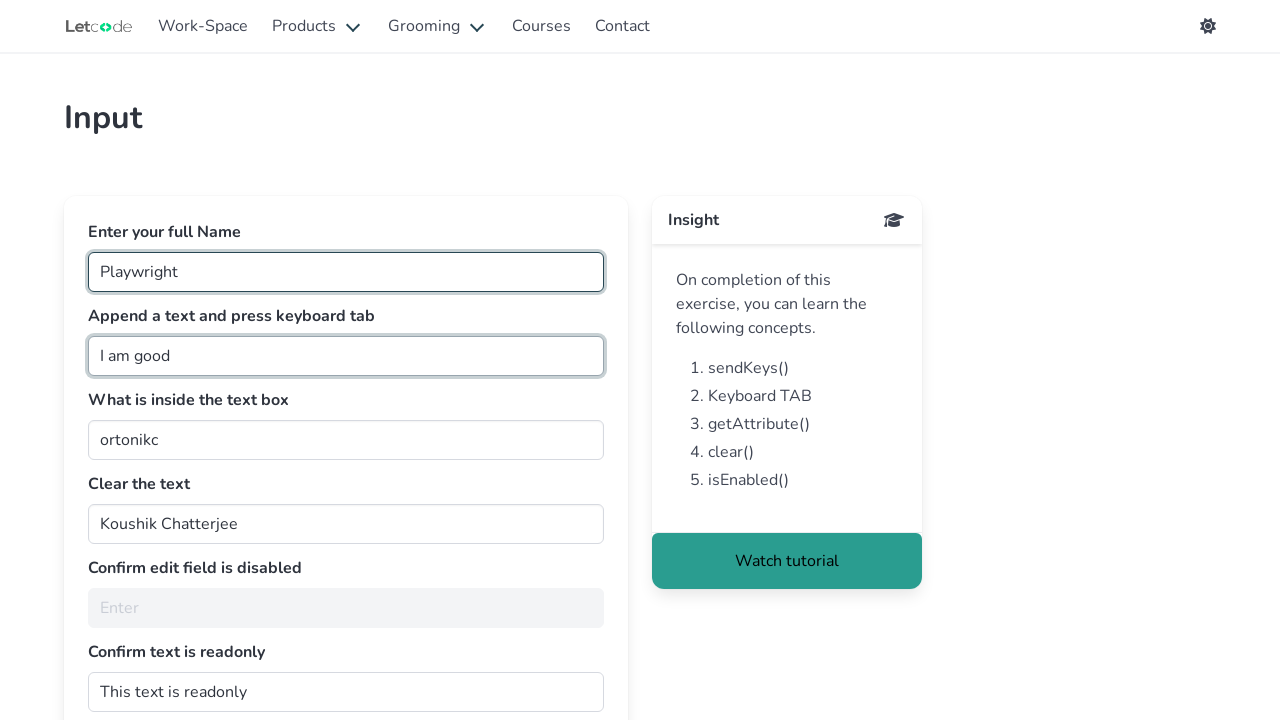

Pressed End key to move cursor to end of input field
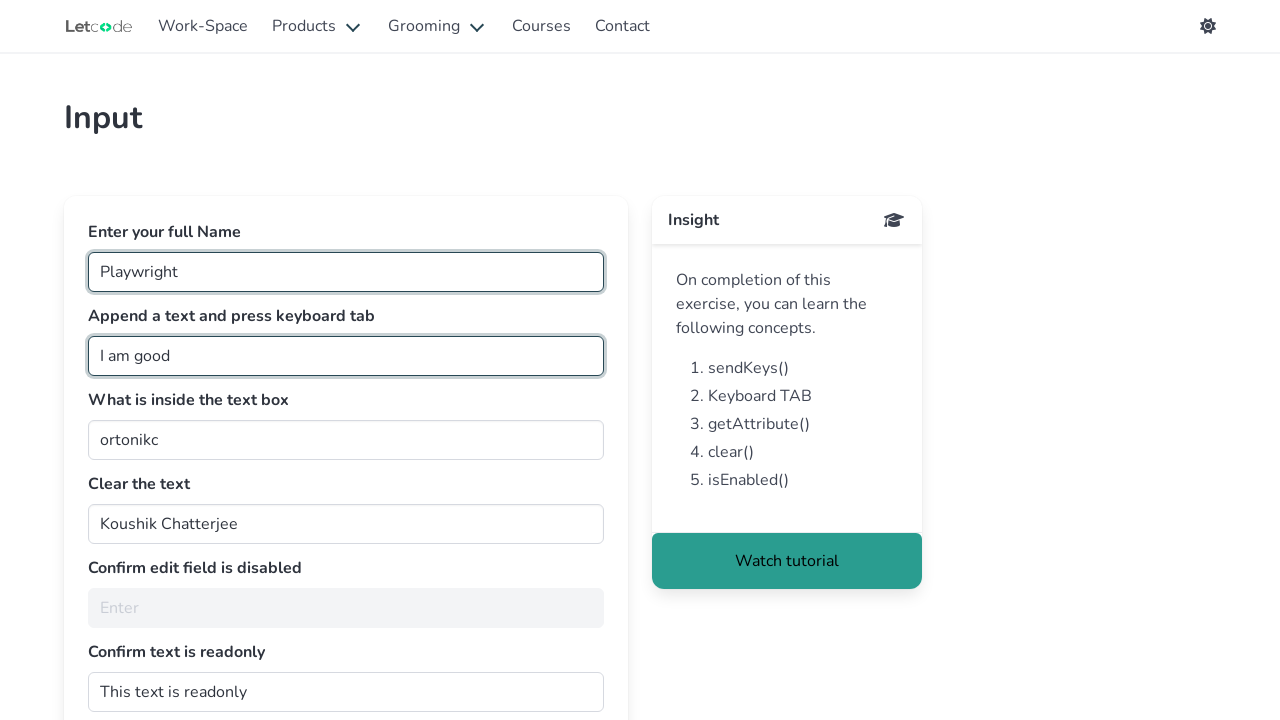

Typed ' human' at the end of the append input field on #join
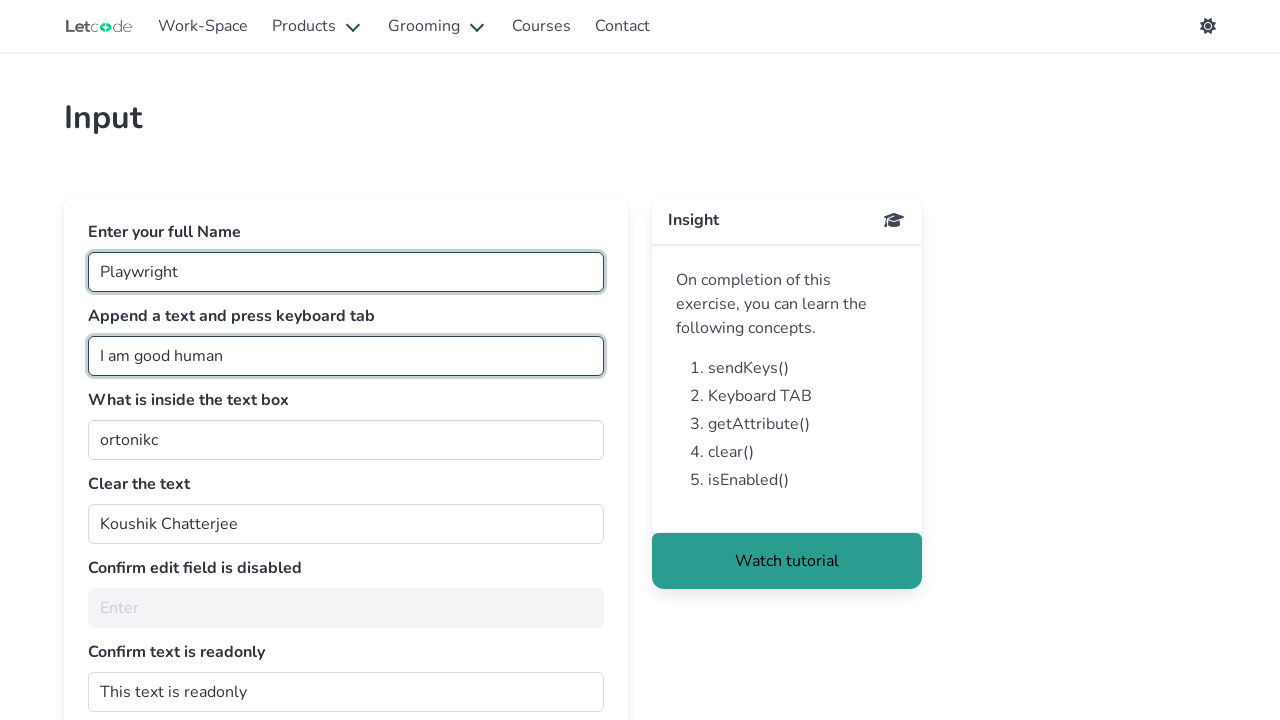

Retrieved value from read-only input field 'getMe': ortonikc
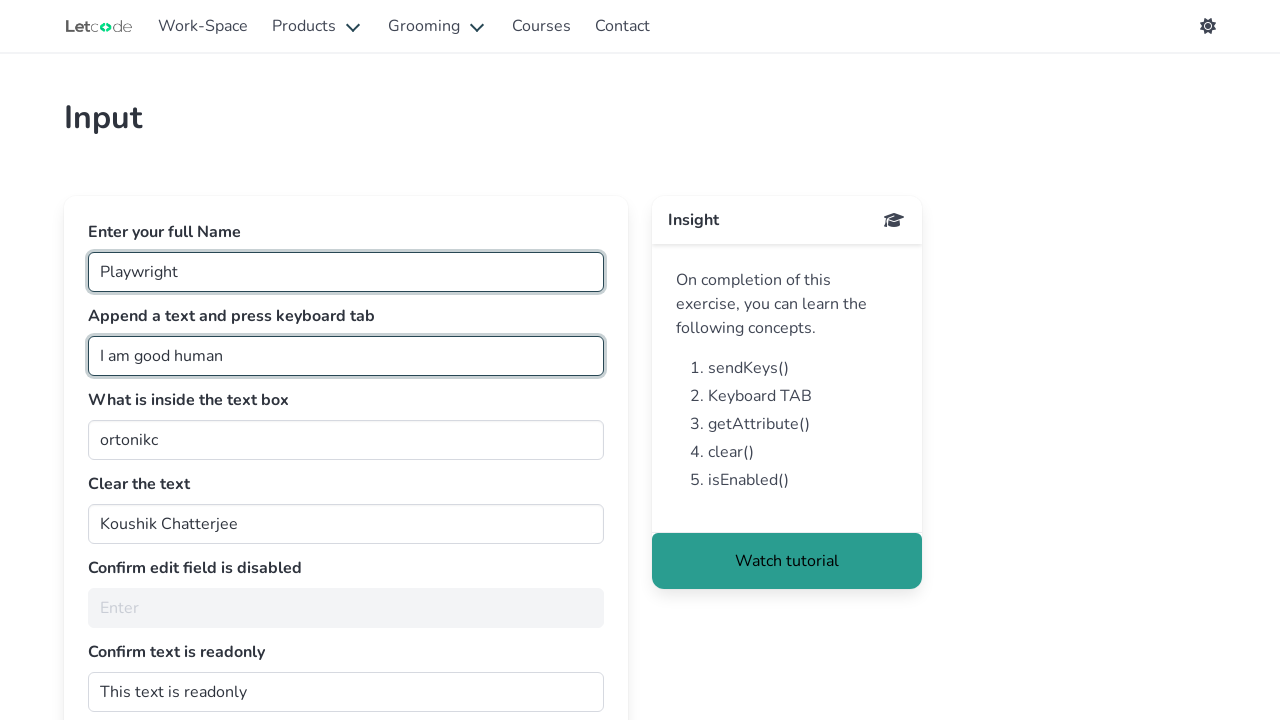

Cleared the input field with id 'clearMe' on #clearMe
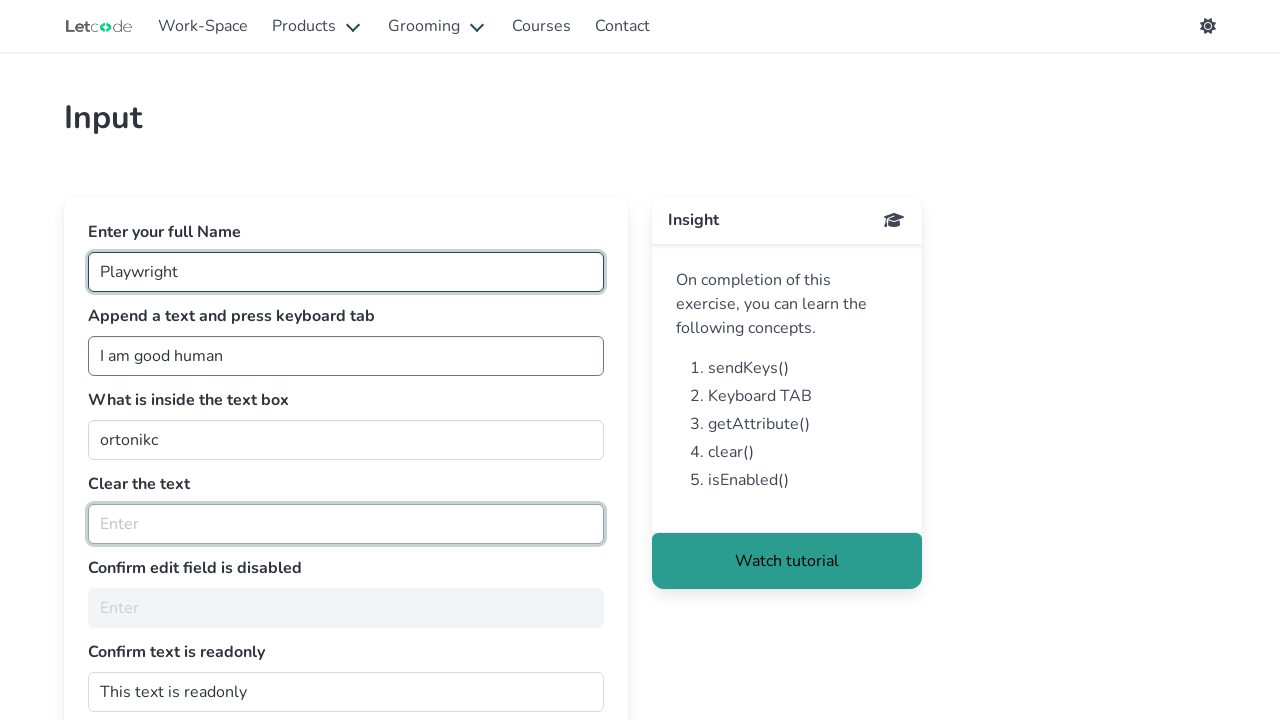

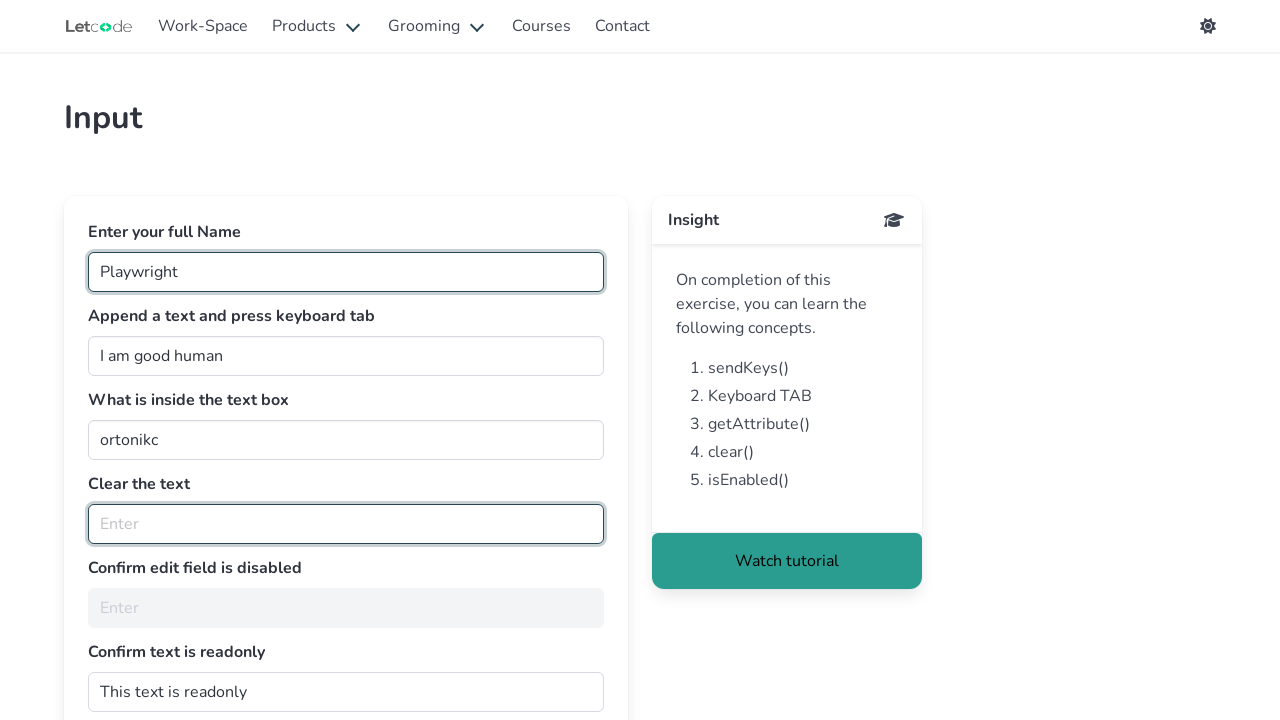